Tests drag and drop functionality on jQuery UI demo page by dragging an element from source to drop target within an iframe

Starting URL: https://jqueryui.com/droppable/

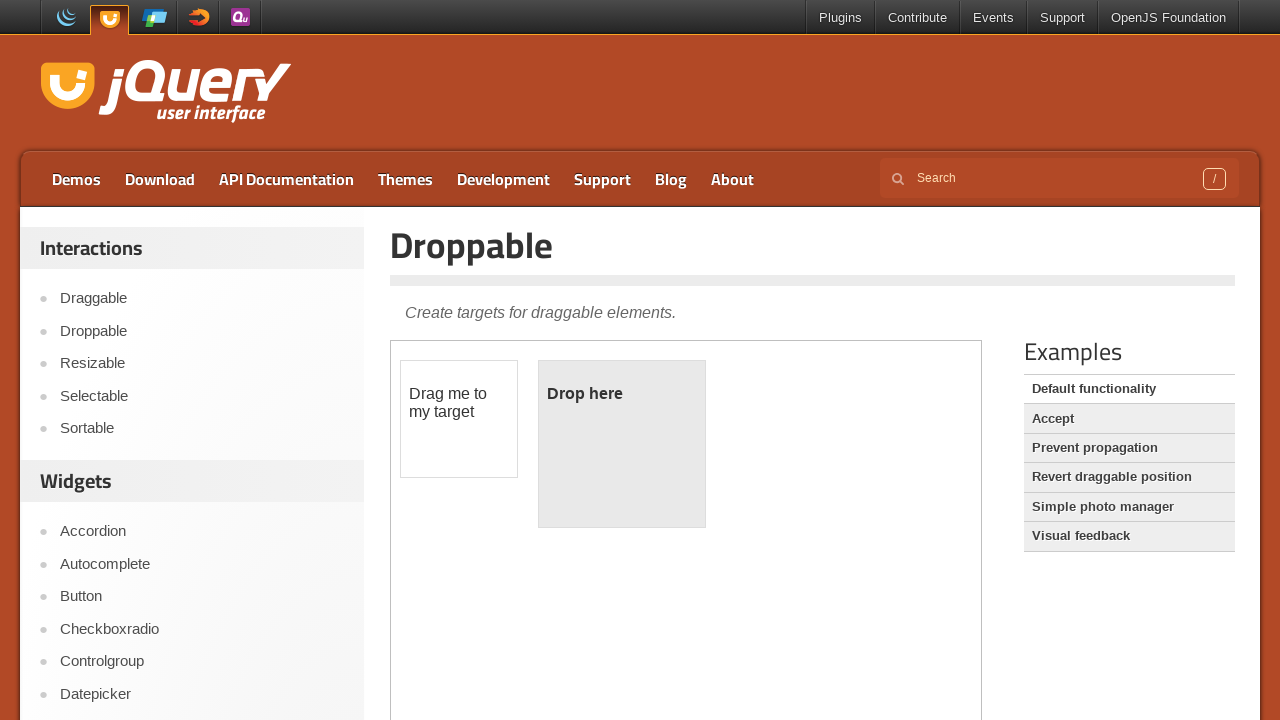

Located the first iframe on the jQuery UI droppable demo page
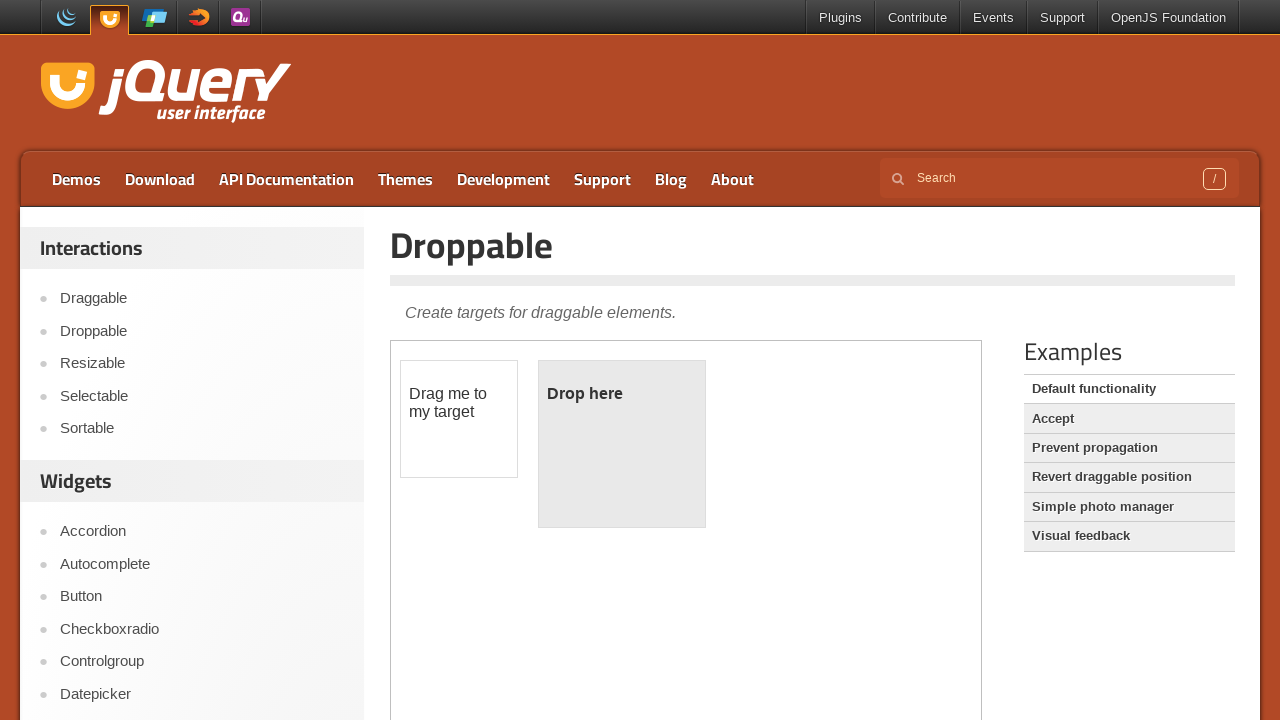

Located the draggable element with id 'draggable' within the iframe
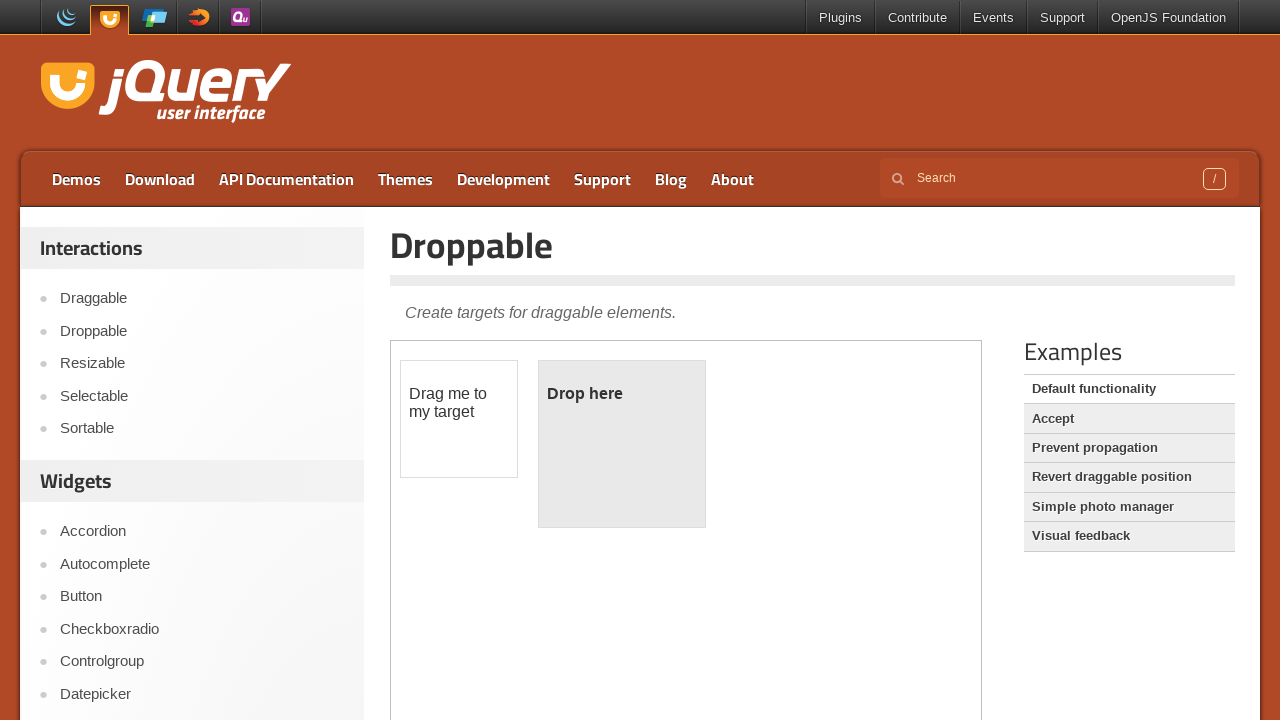

Located the droppable target element with id 'droppable' within the iframe
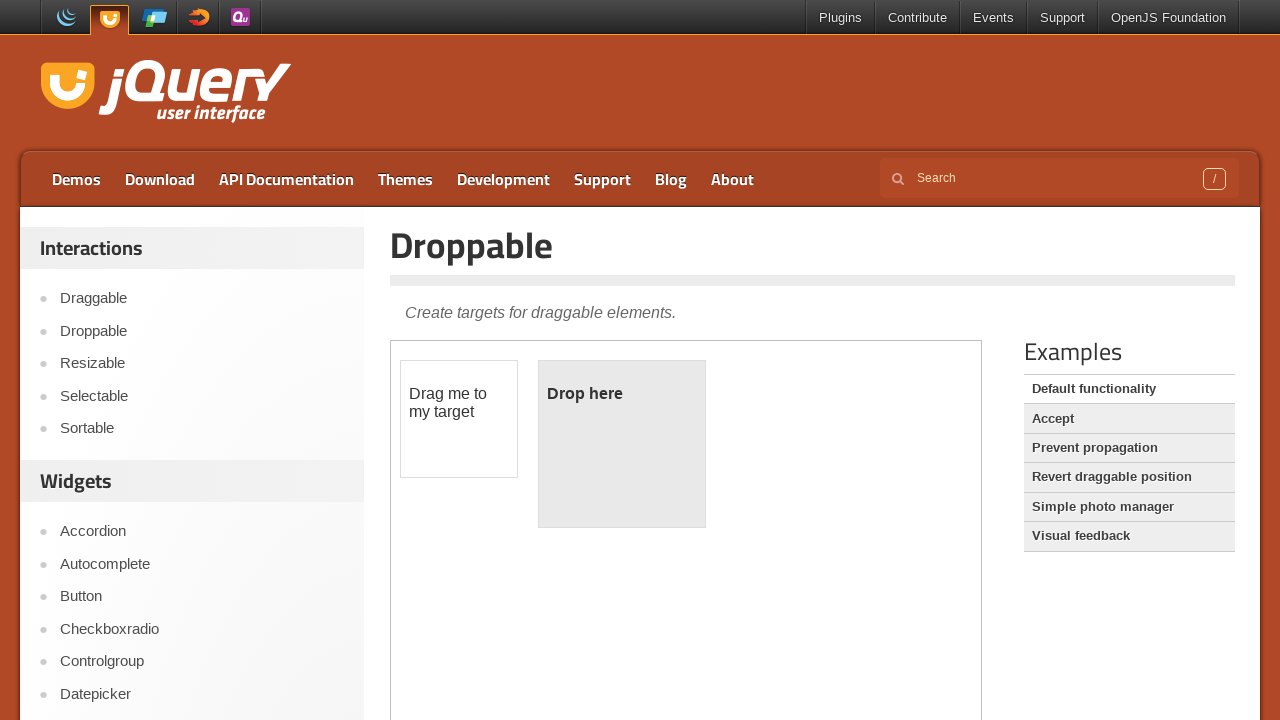

Draggable element became visible
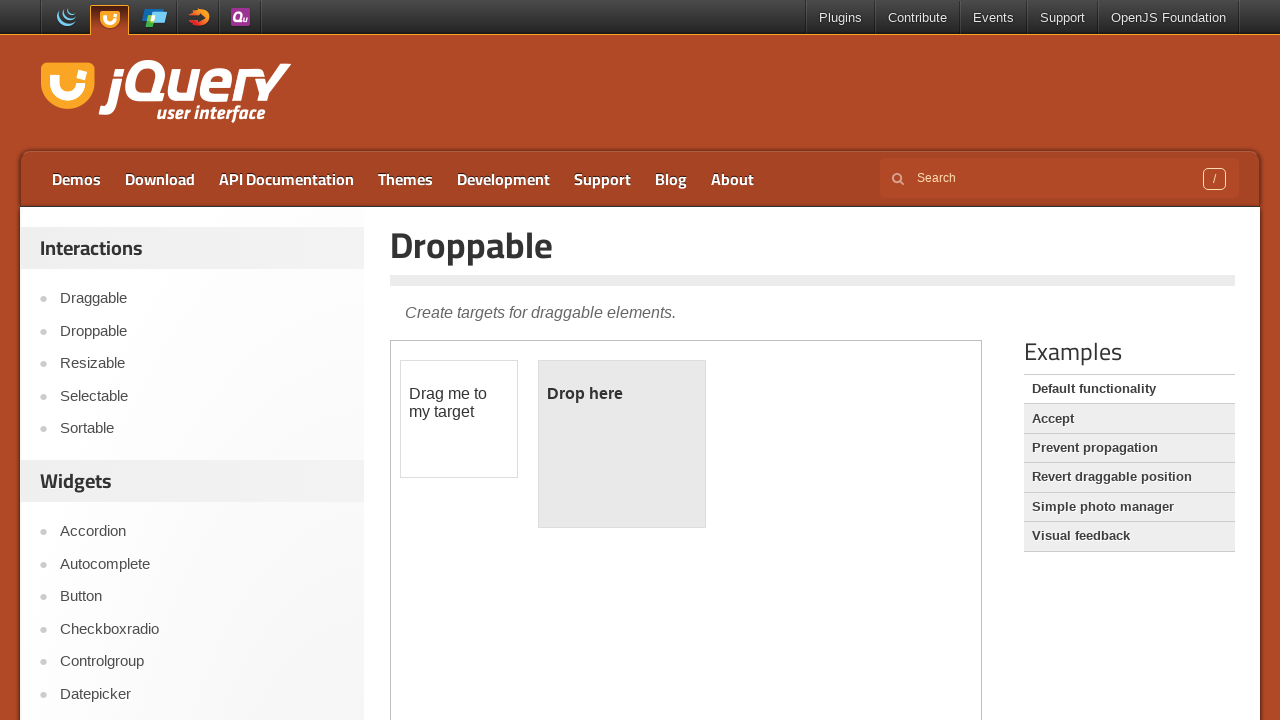

Droppable element became visible
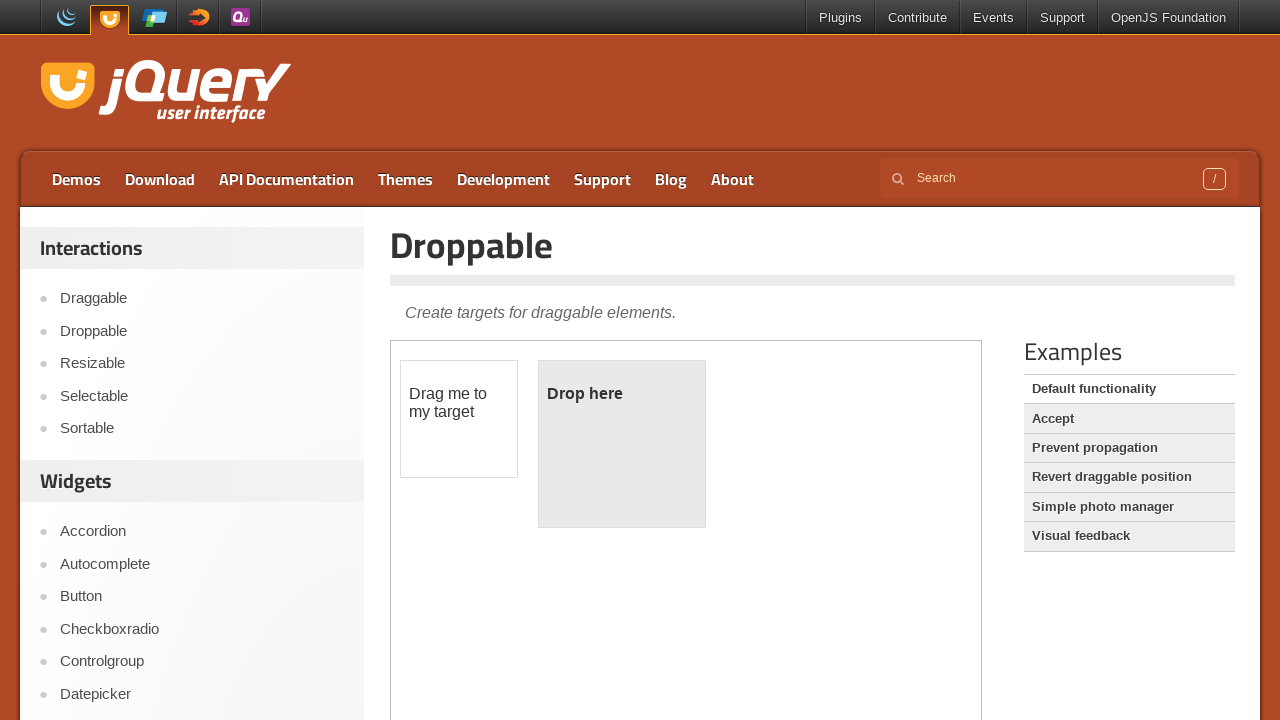

Dragged the draggable element to the droppable target at (622, 444)
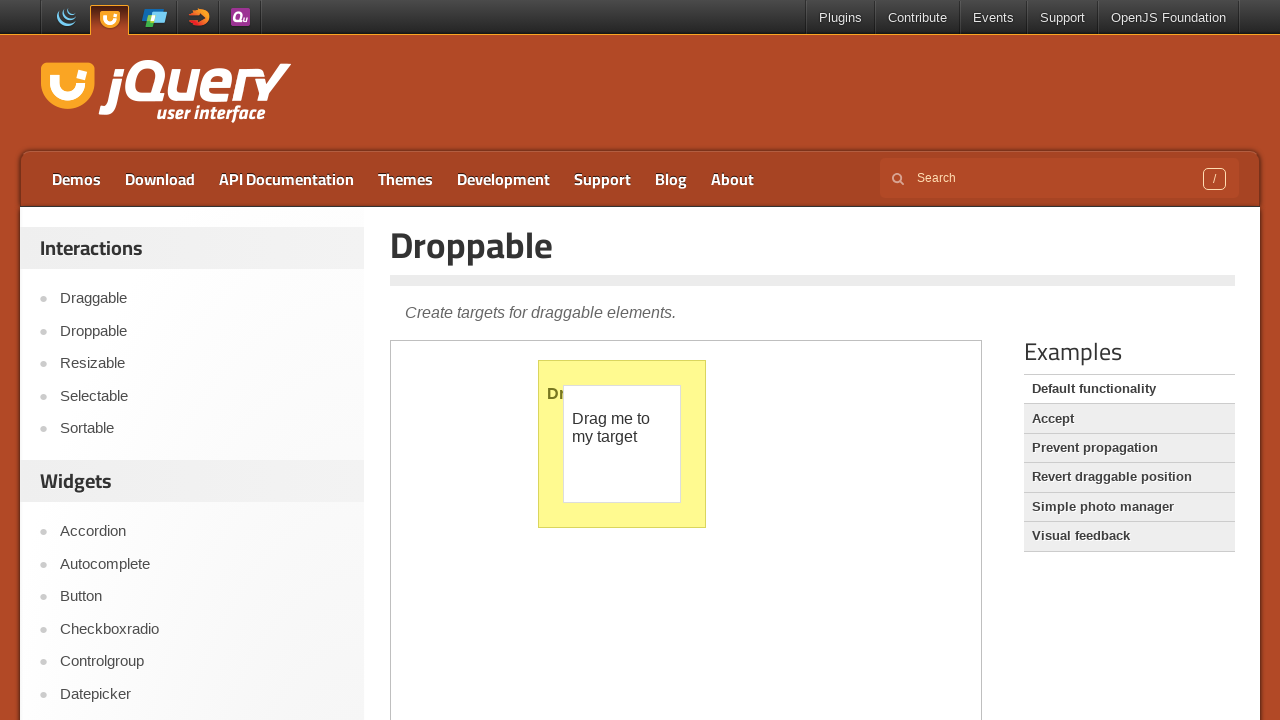

Waited 1 second for drag and drop animation to complete
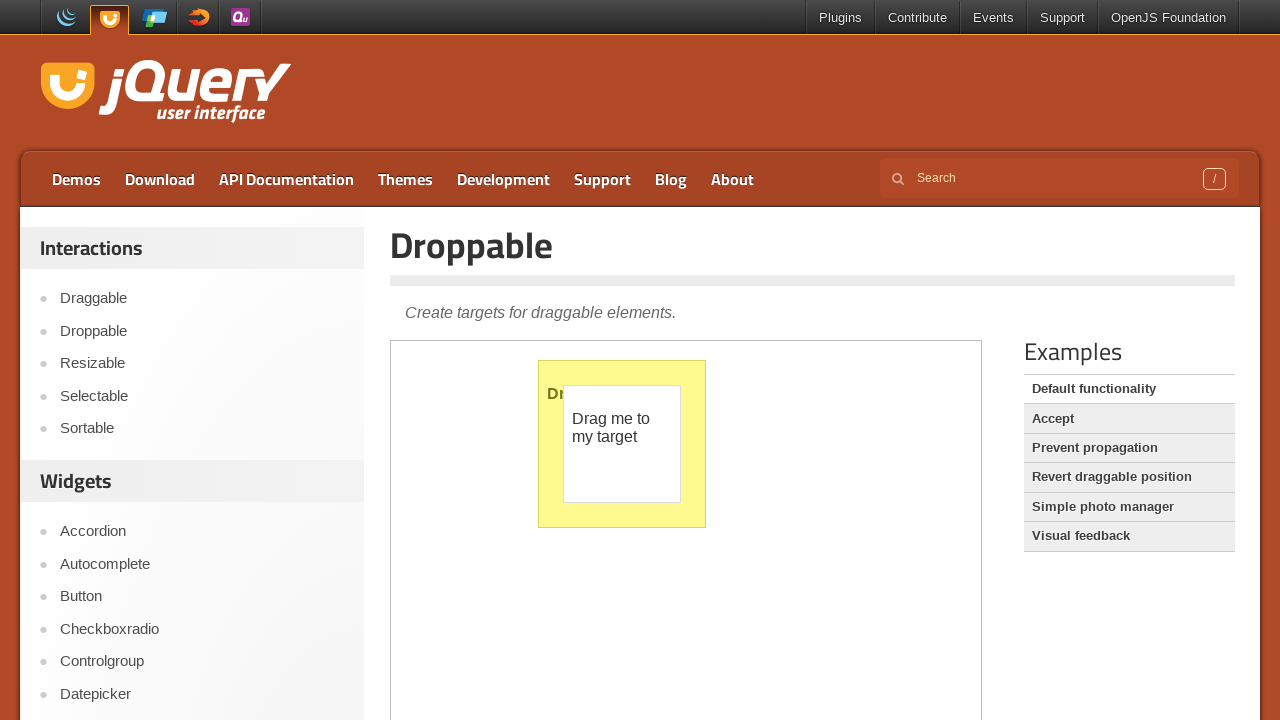

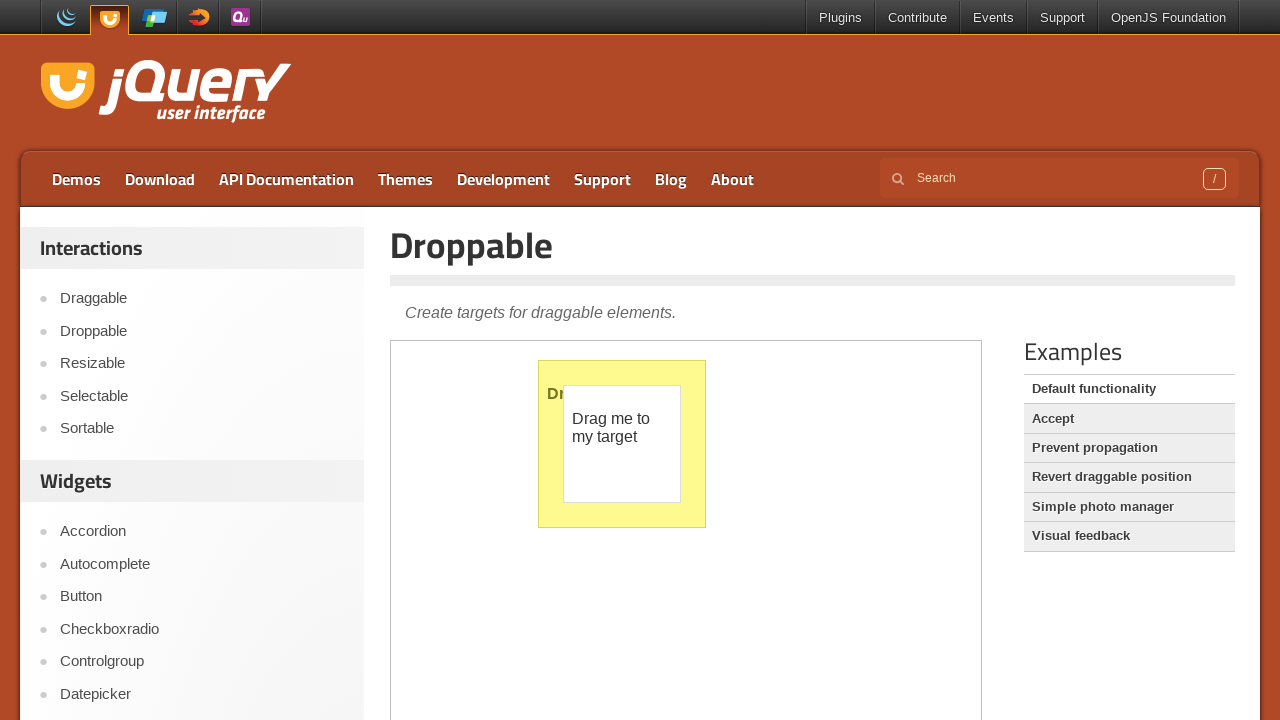